Tests that clicking the Forgot Password link navigates to the correct password reset page

Starting URL: https://rahulshettyacademy.com/client/

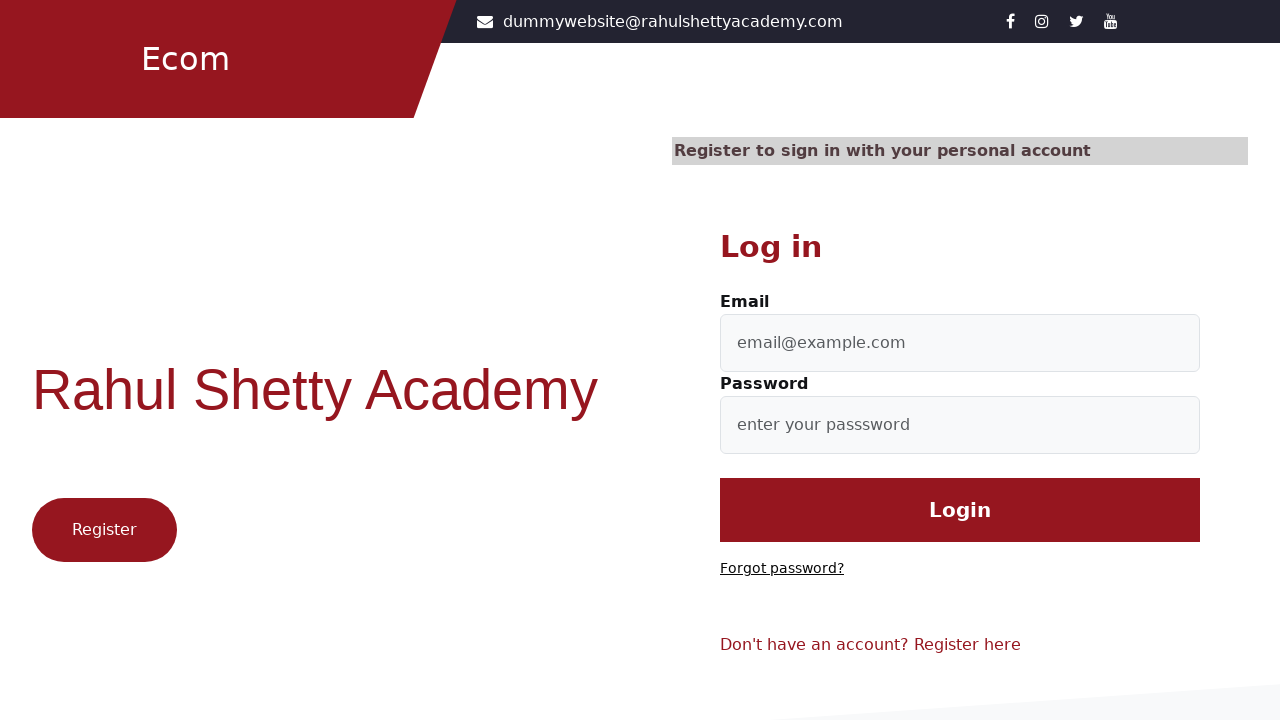

Clicked the 'Forgot password?' link at (782, 569) on a:has-text('Forgot password?')
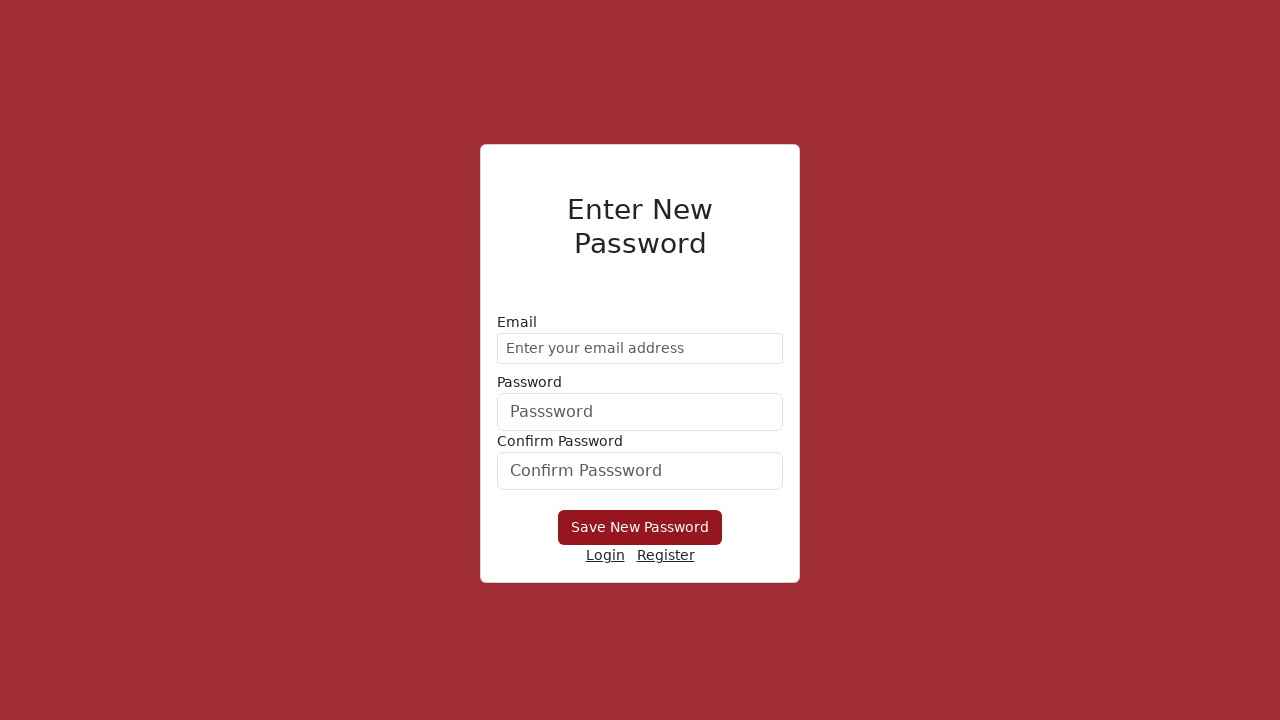

Navigated to password reset page (URL: **/auth/password-new)
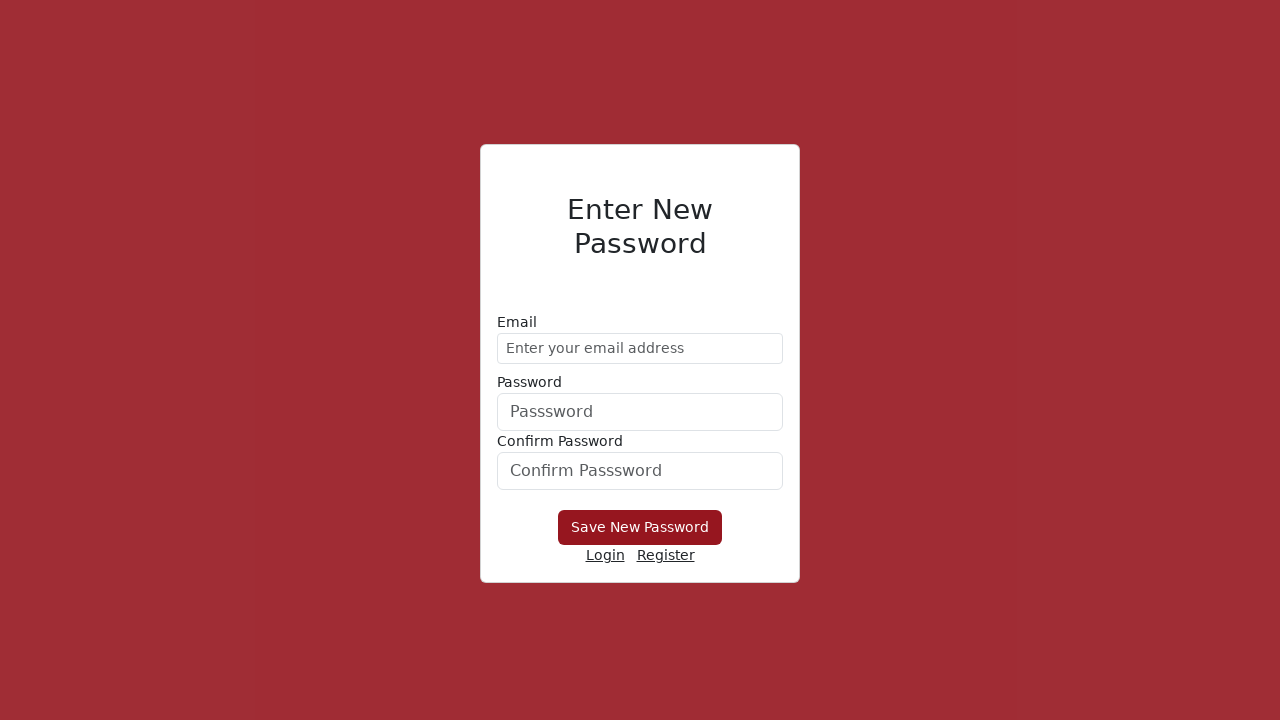

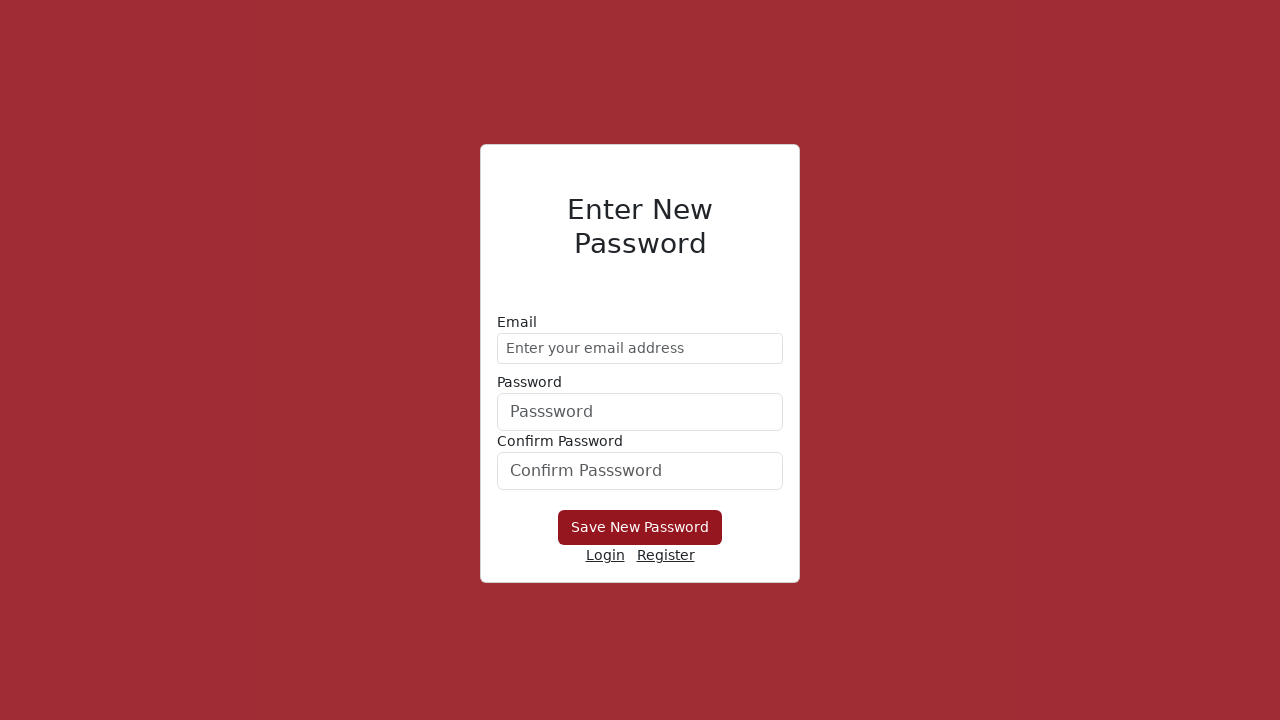